Tests if the Get Started button is clickable on WebdriverIO homepage

Starting URL: https://webdriver.io

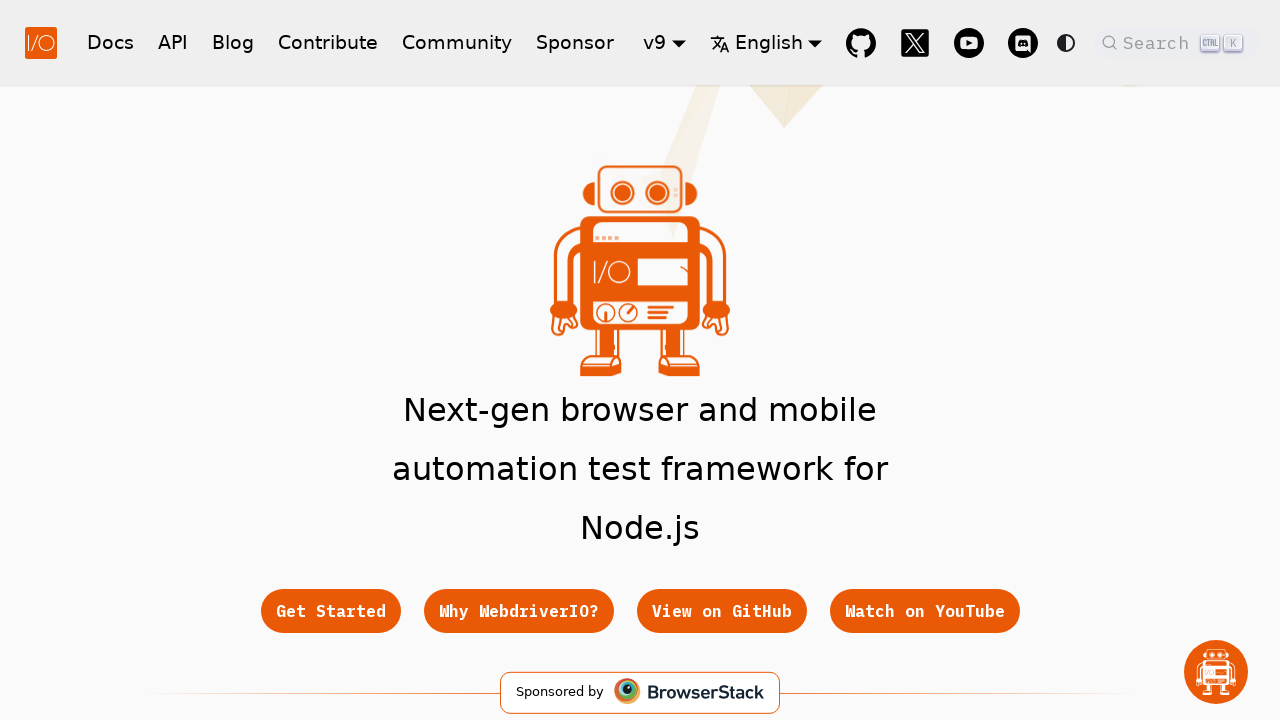

Navigated to WebdriverIO homepage
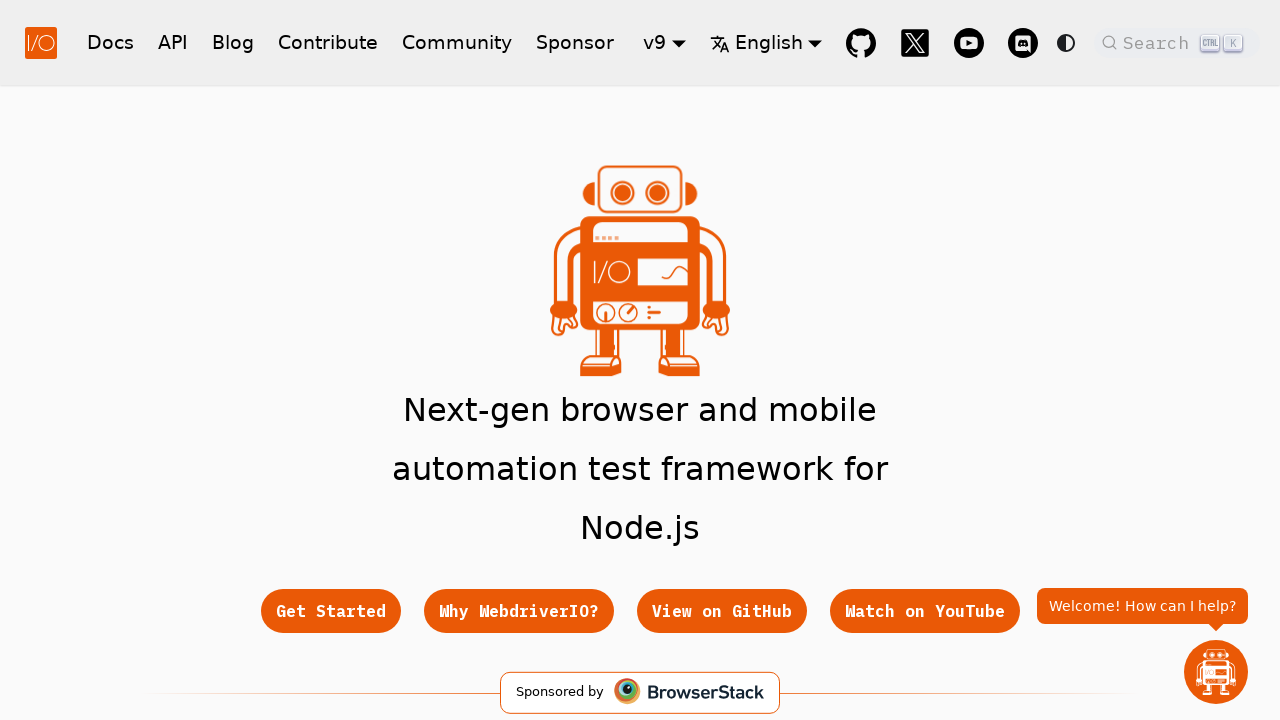

Located Get Started button element
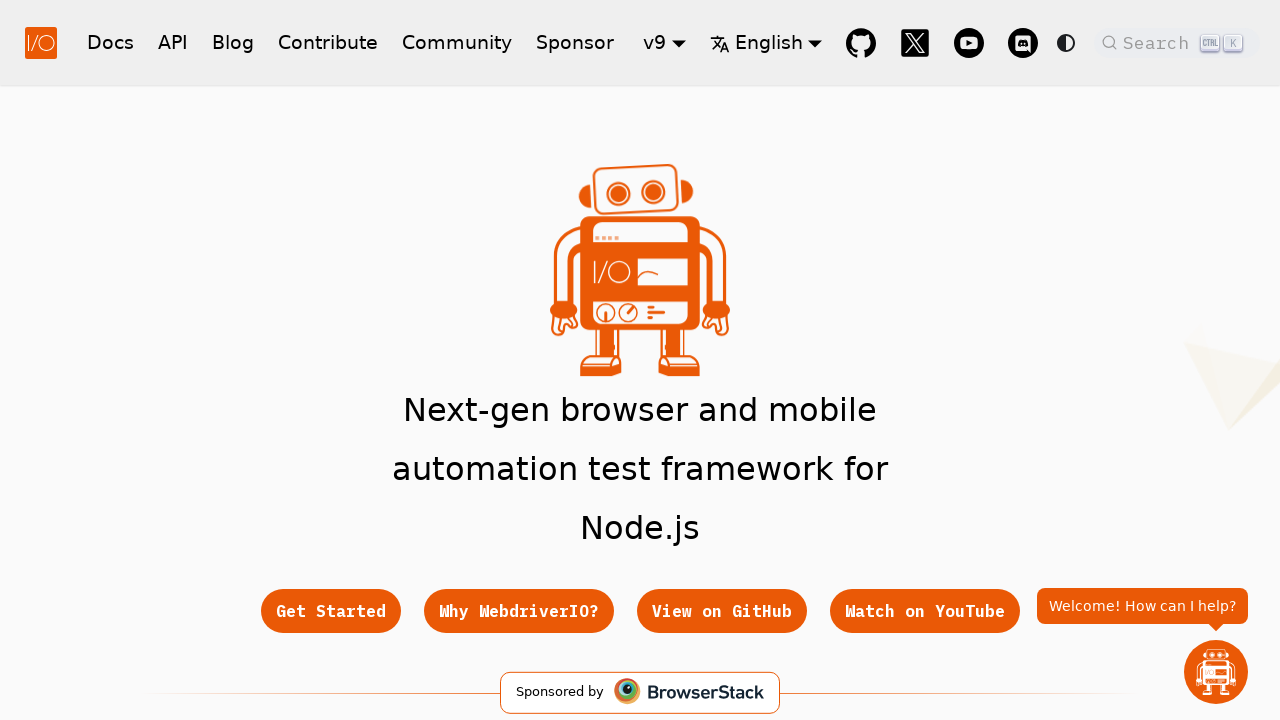

Get Started button became visible
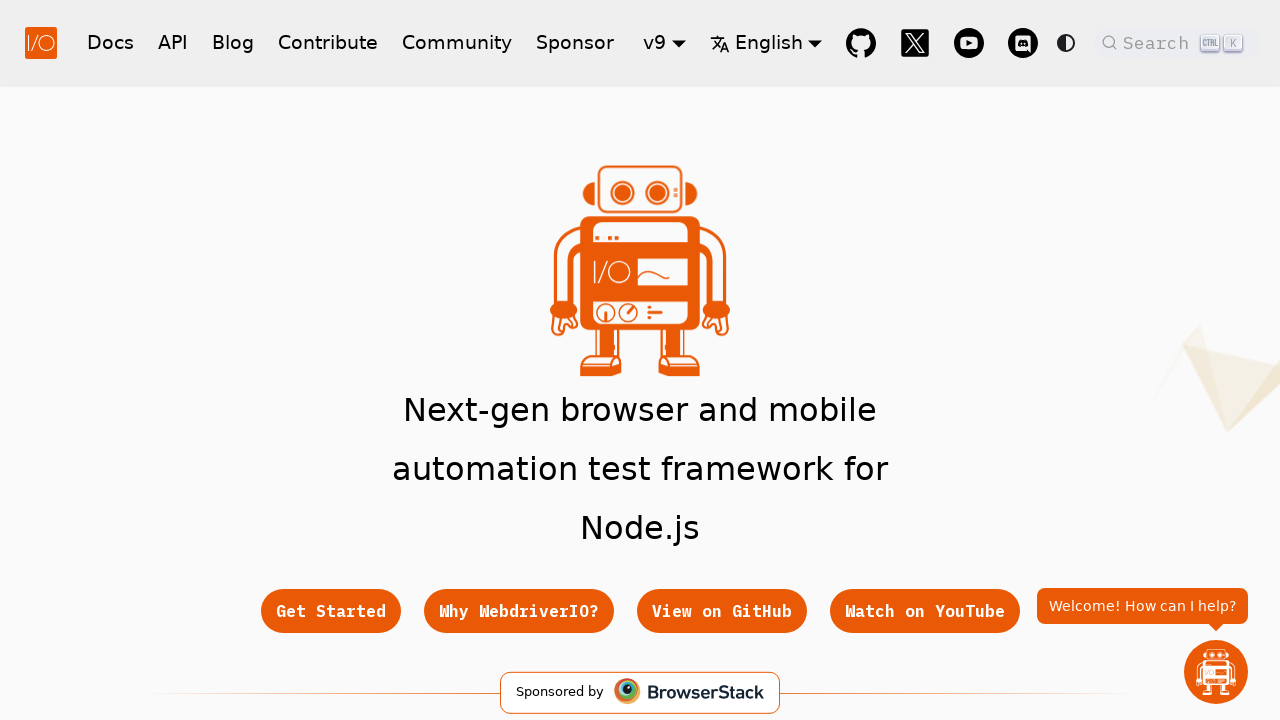

Checked if Get Started button is visible: True
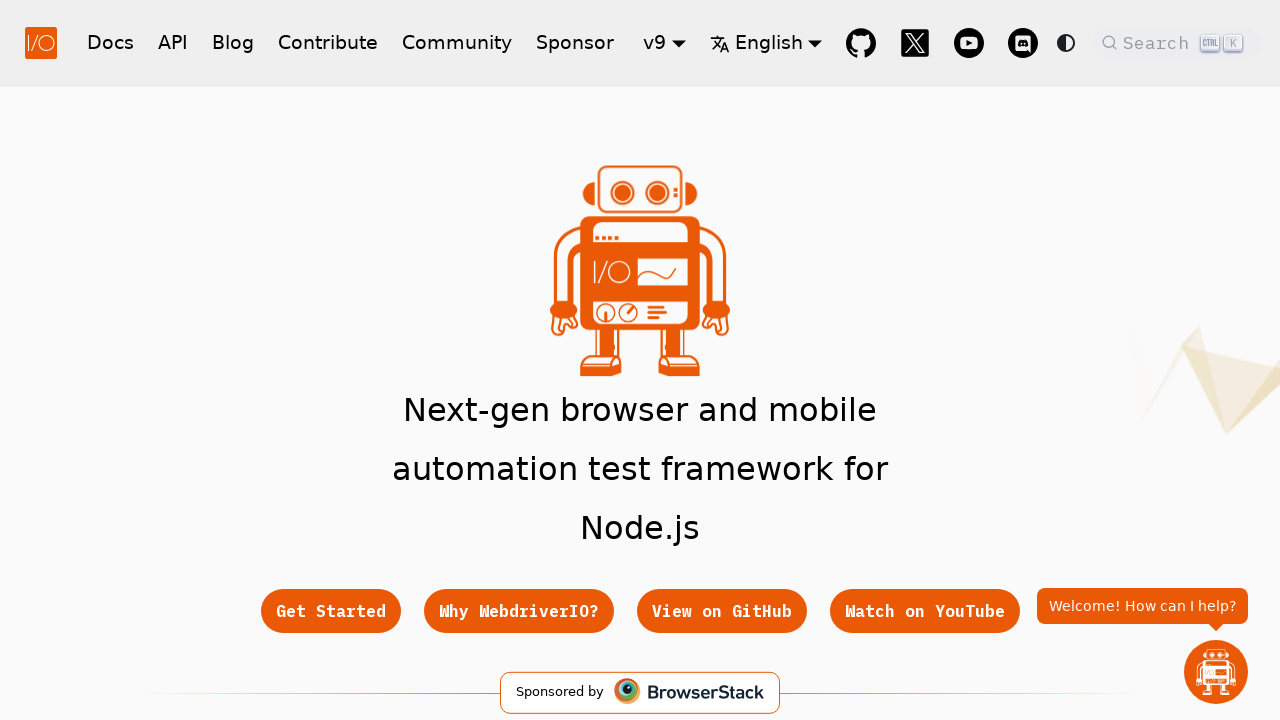

Checked if Get Started button is enabled: True
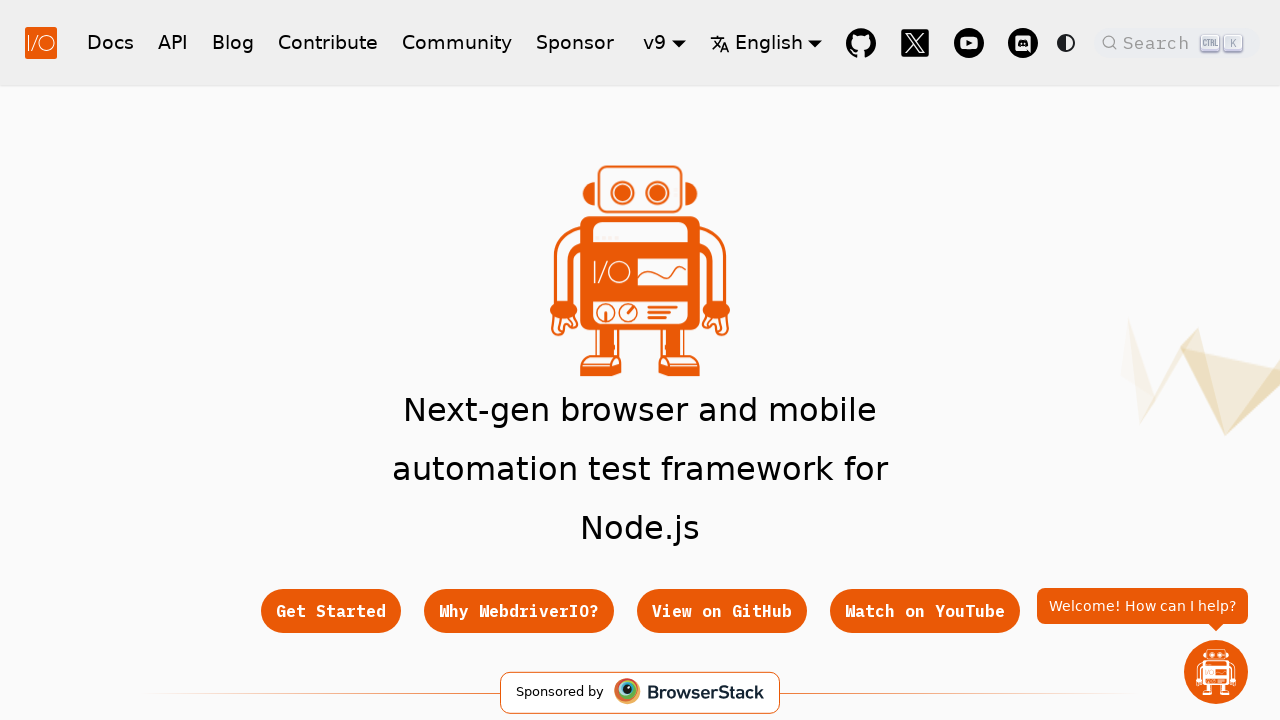

Get Started button clickability result: True
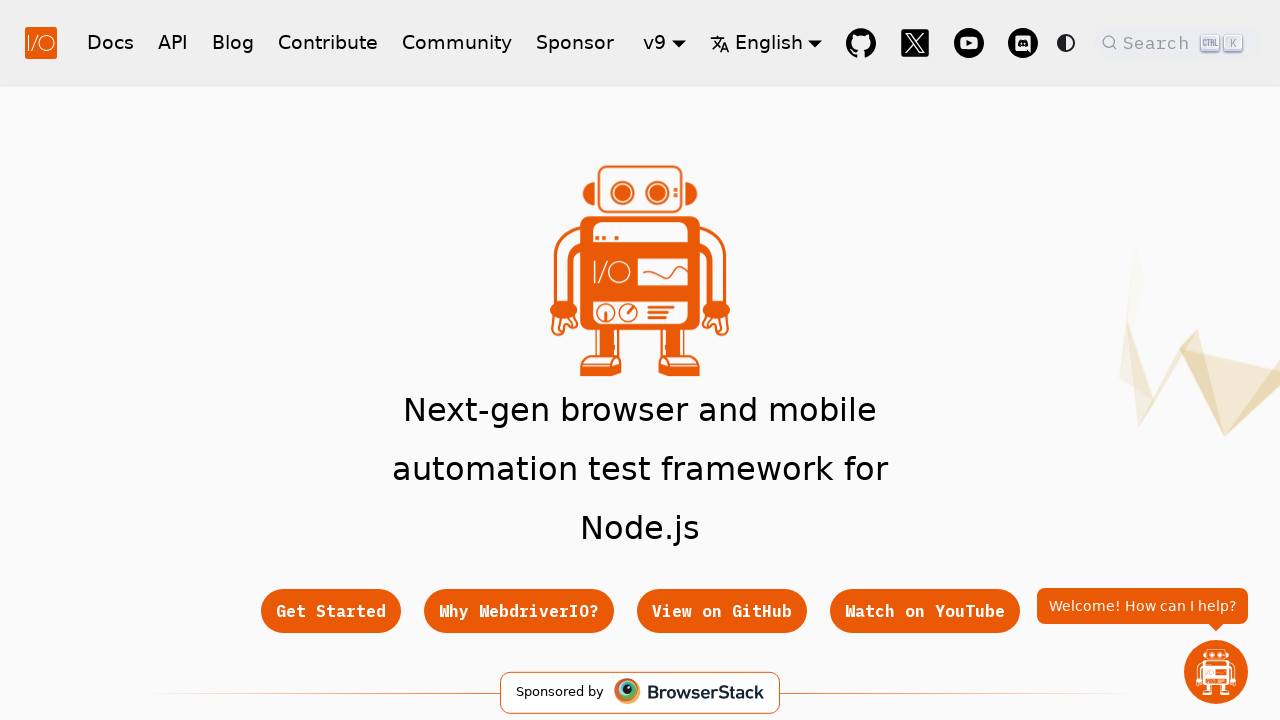

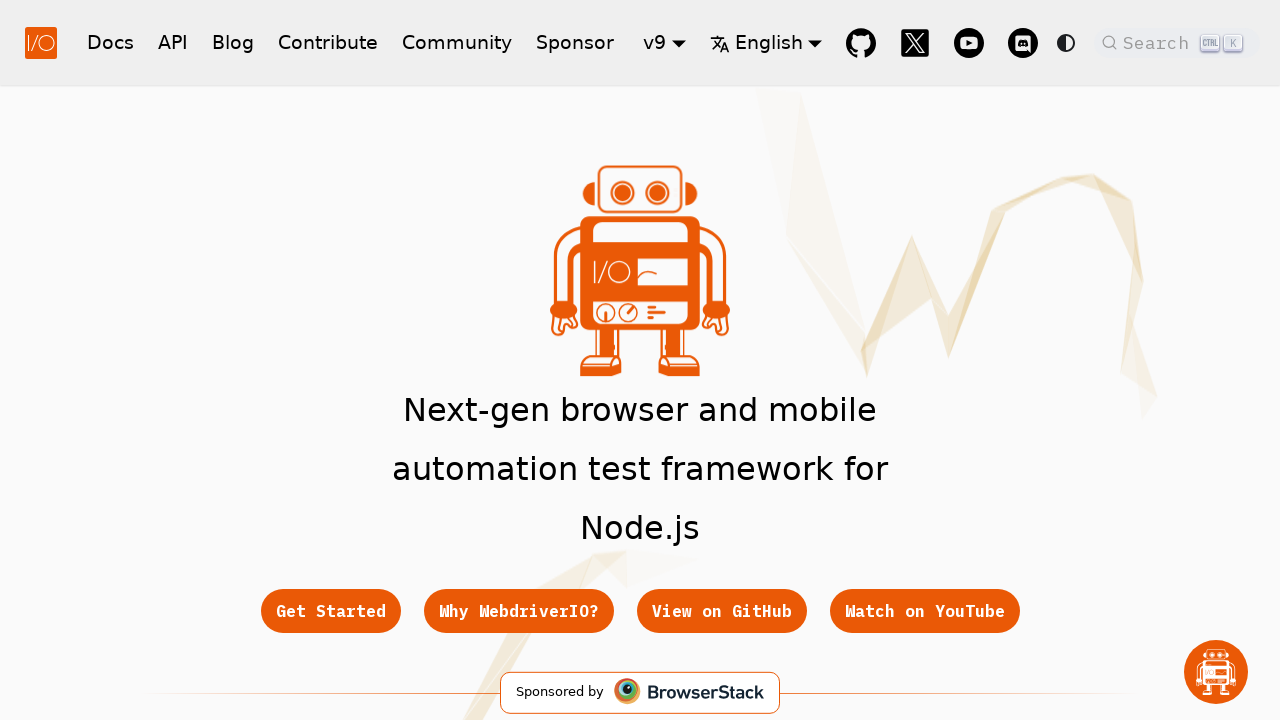